Navigates to the Selenide GitHub repository, accesses the Wiki tab, searches for the SoftAssertions page, and verifies that the page contains specific JUnit5 example code.

Starting URL: https://github.com/selenide/selenide

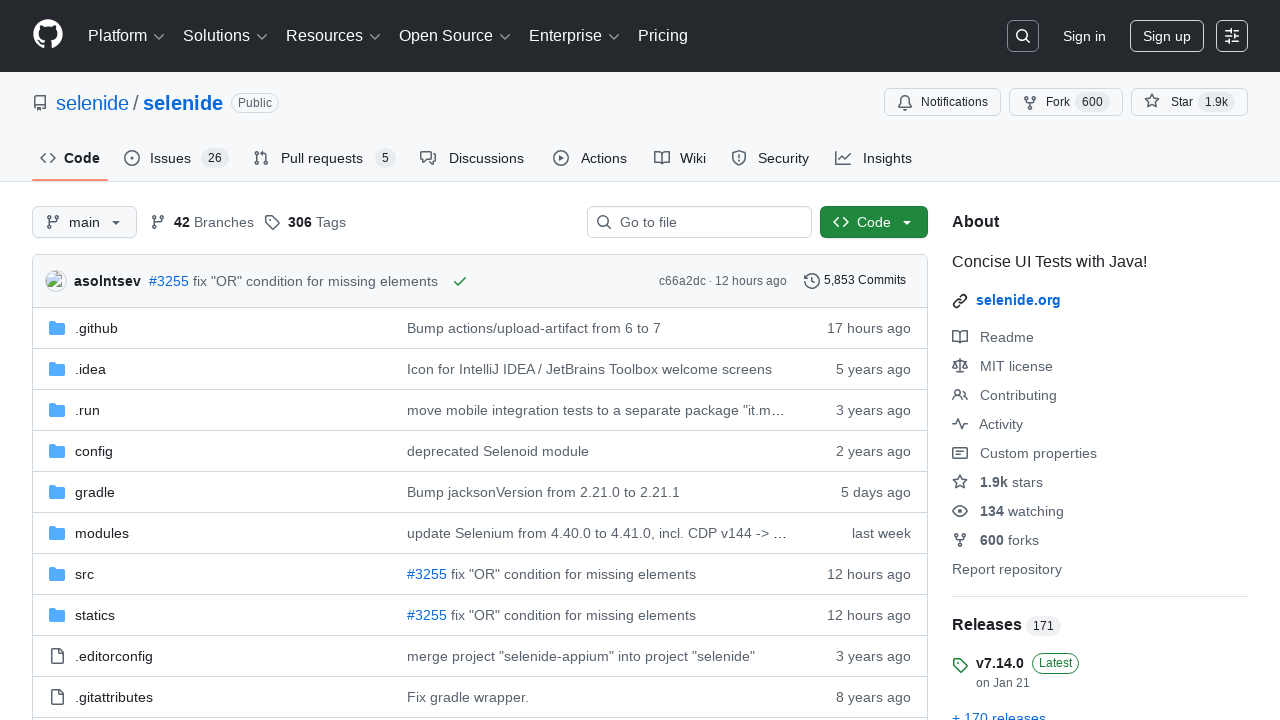

Clicked on Wiki tab at (680, 158) on #wiki-tab
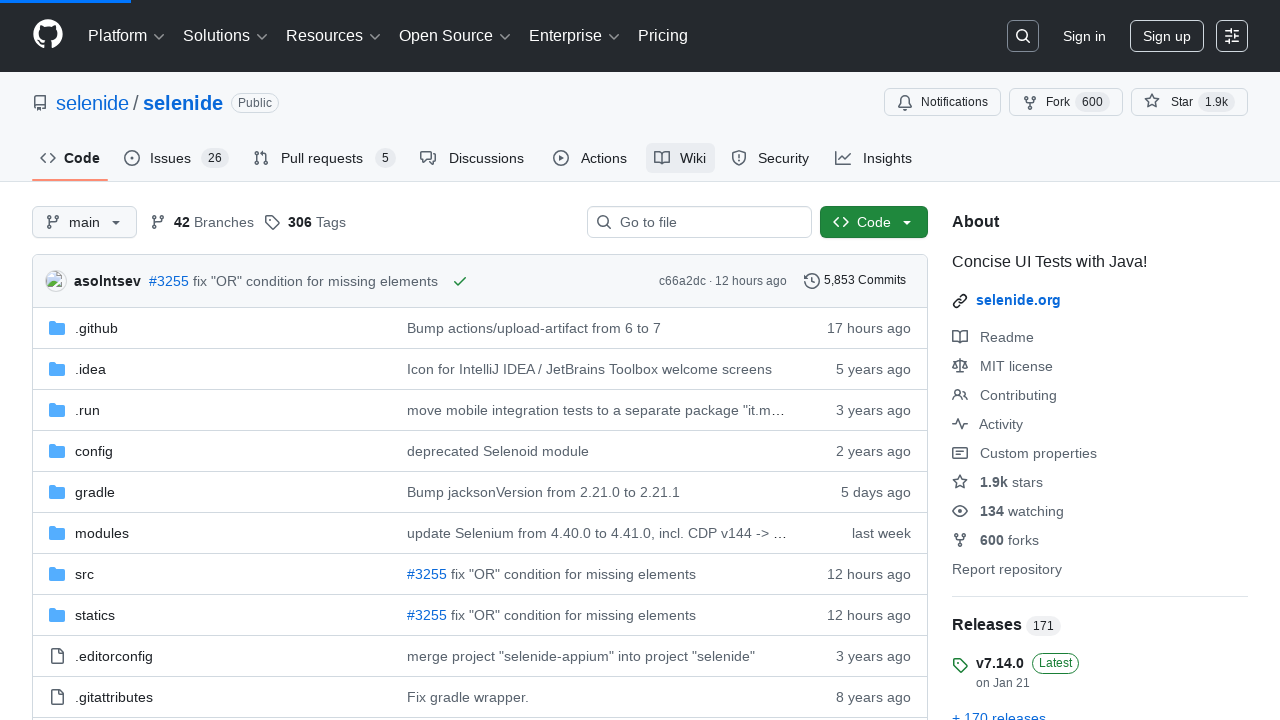

Filled wiki pages filter with 'SoftAssertions' on #wiki-pages-filter
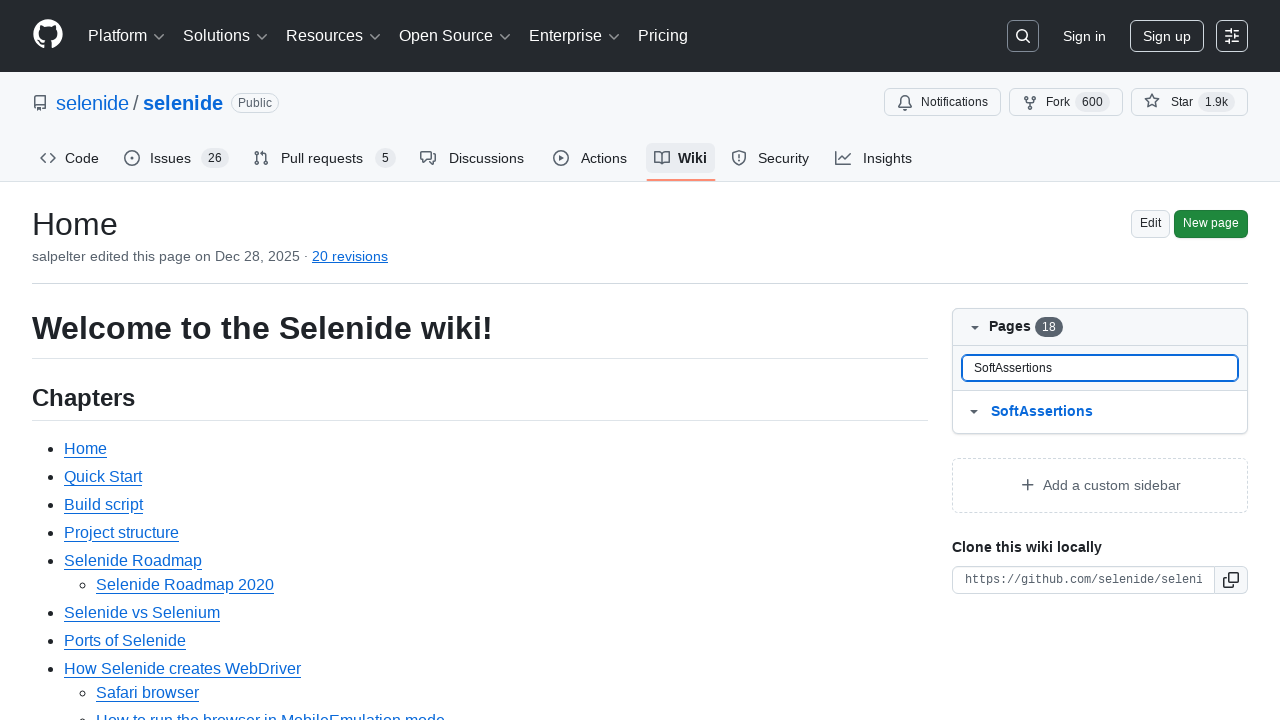

Pressed Enter to search for SoftAssertions
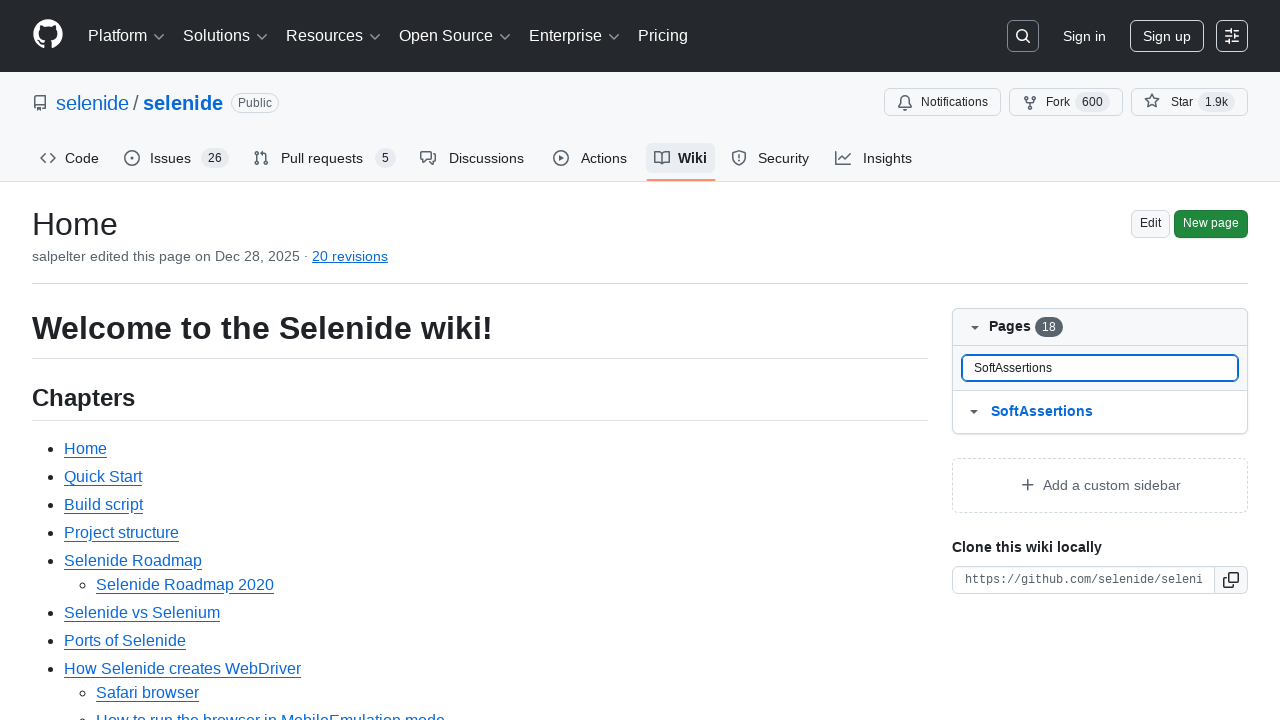

Clicked on SoftAssertions wiki page link at (116, 450) on a[href='/selenide/selenide/wiki/SoftAssertions']
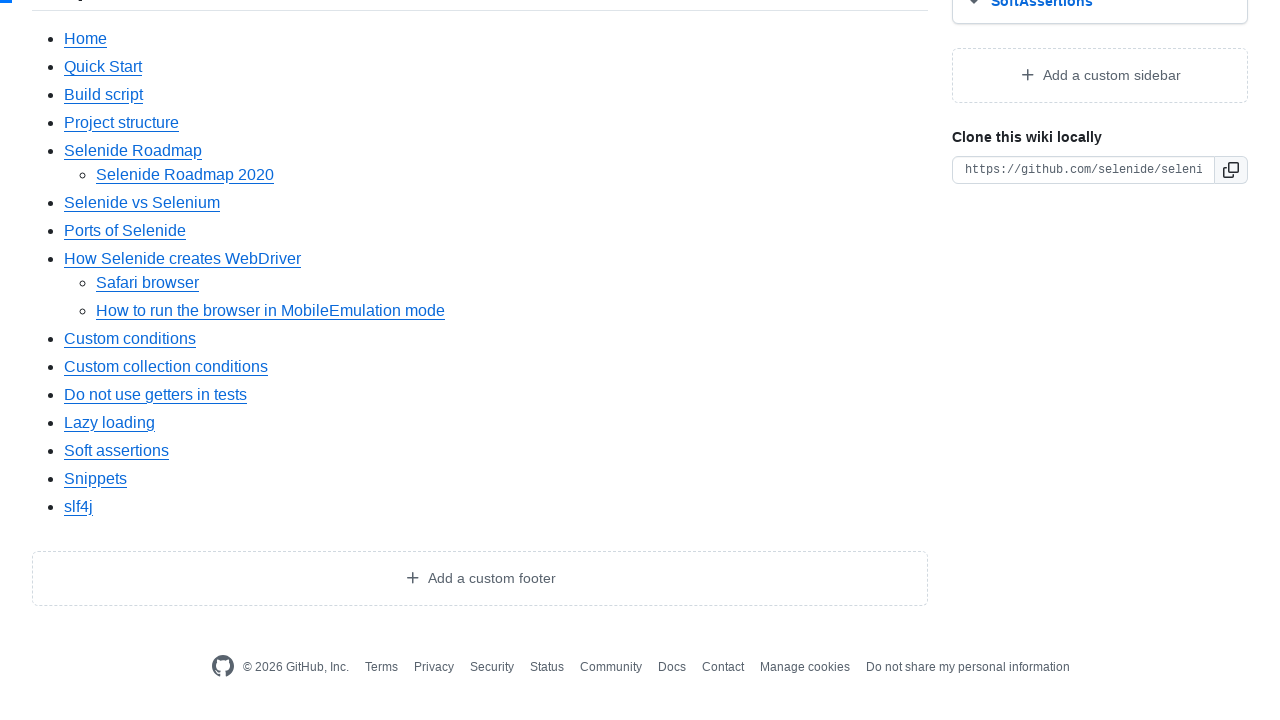

Page header title loaded
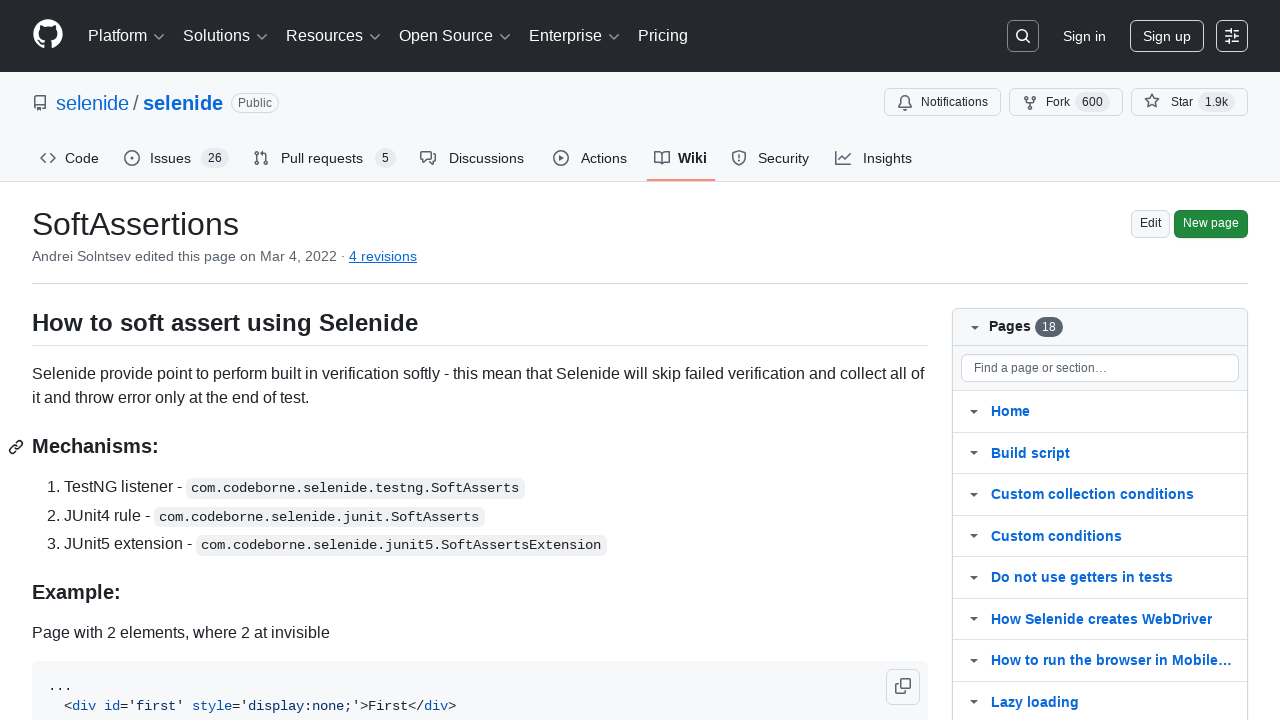

Verified page title contains 'SoftAssertions'
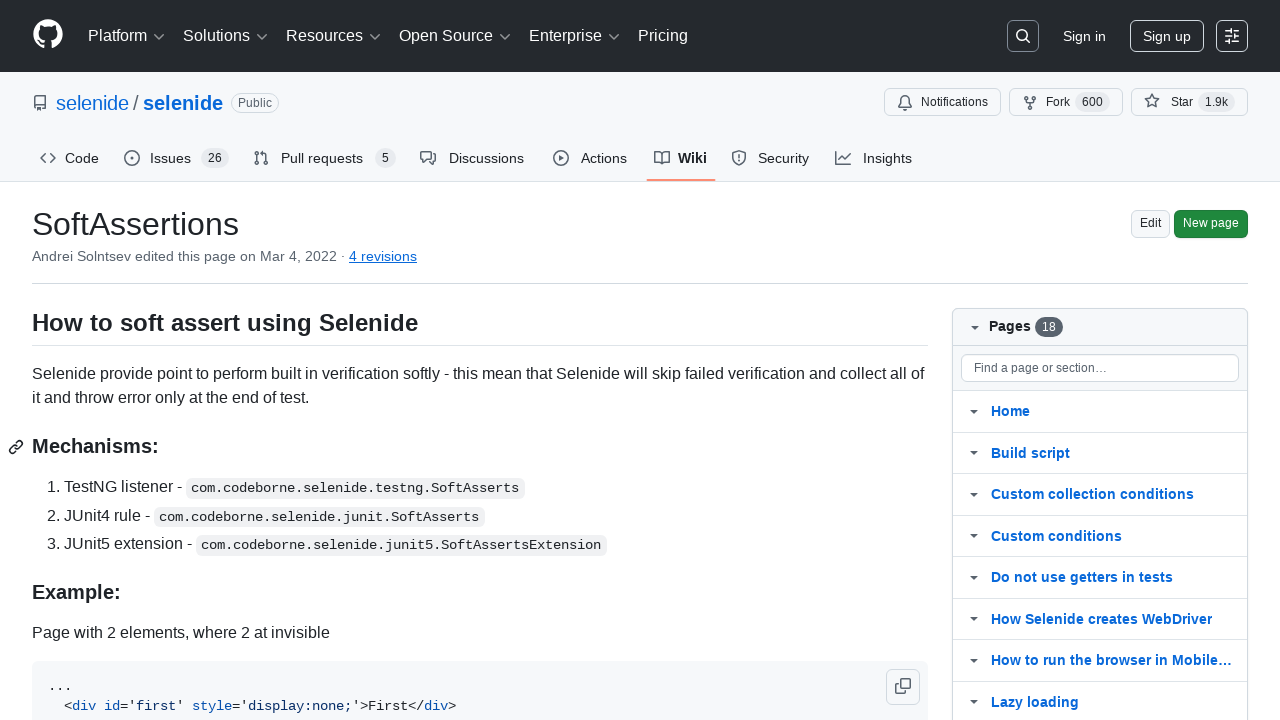

Wiki body content loaded
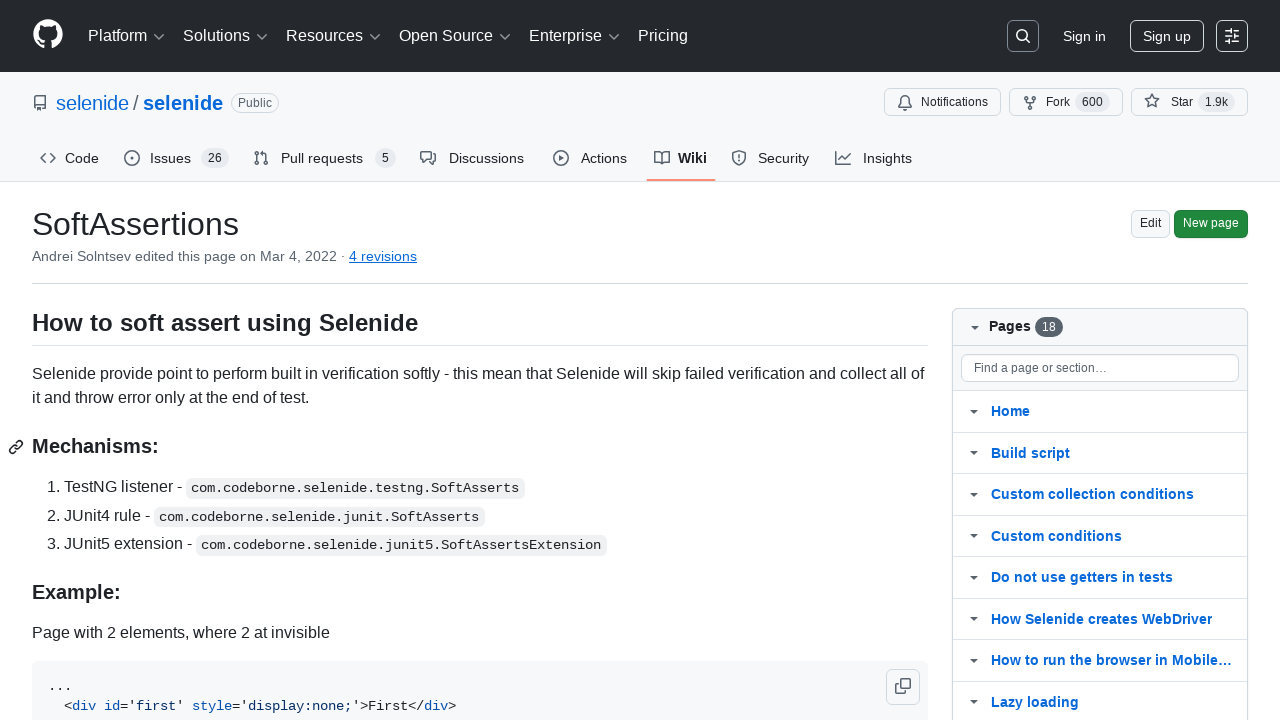

Extracted wiki body text content
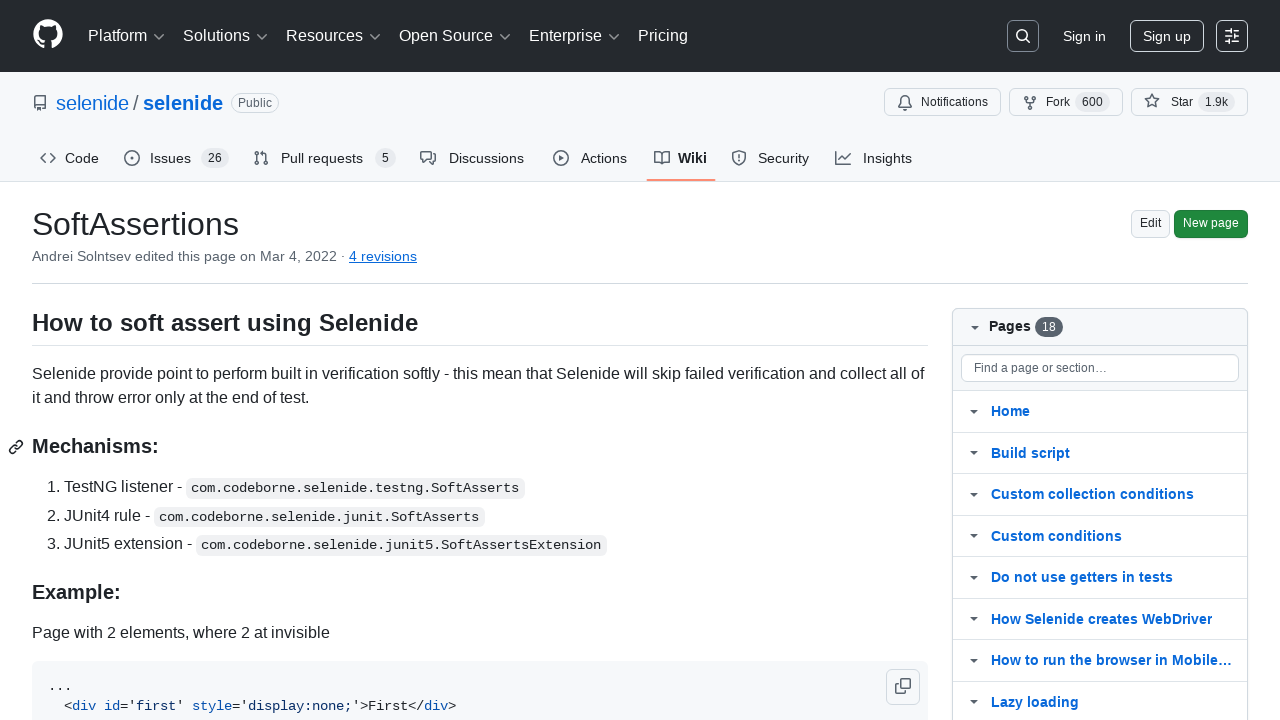

Verified wiki body contains '@ExtendWith({SoftAssertsExtension.class})' JUnit5 annotation
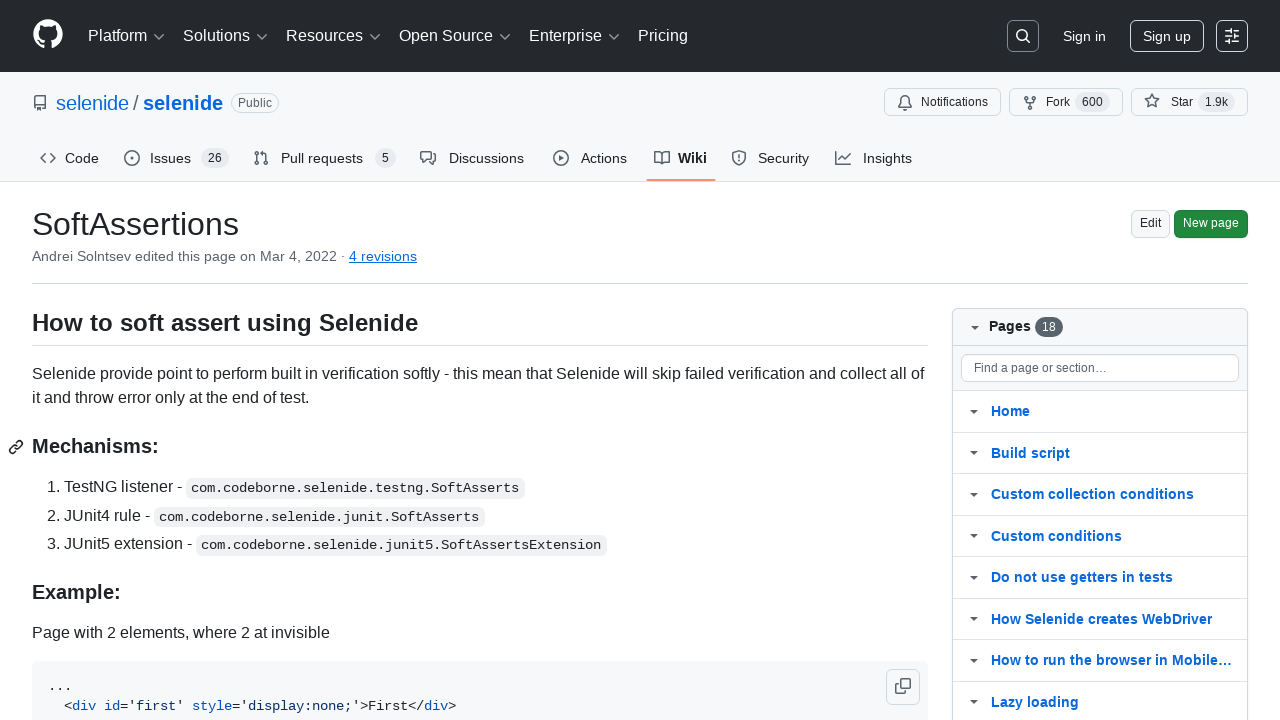

Verified wiki body contains 'Configuration.assertionMode = SOFT;' configuration code
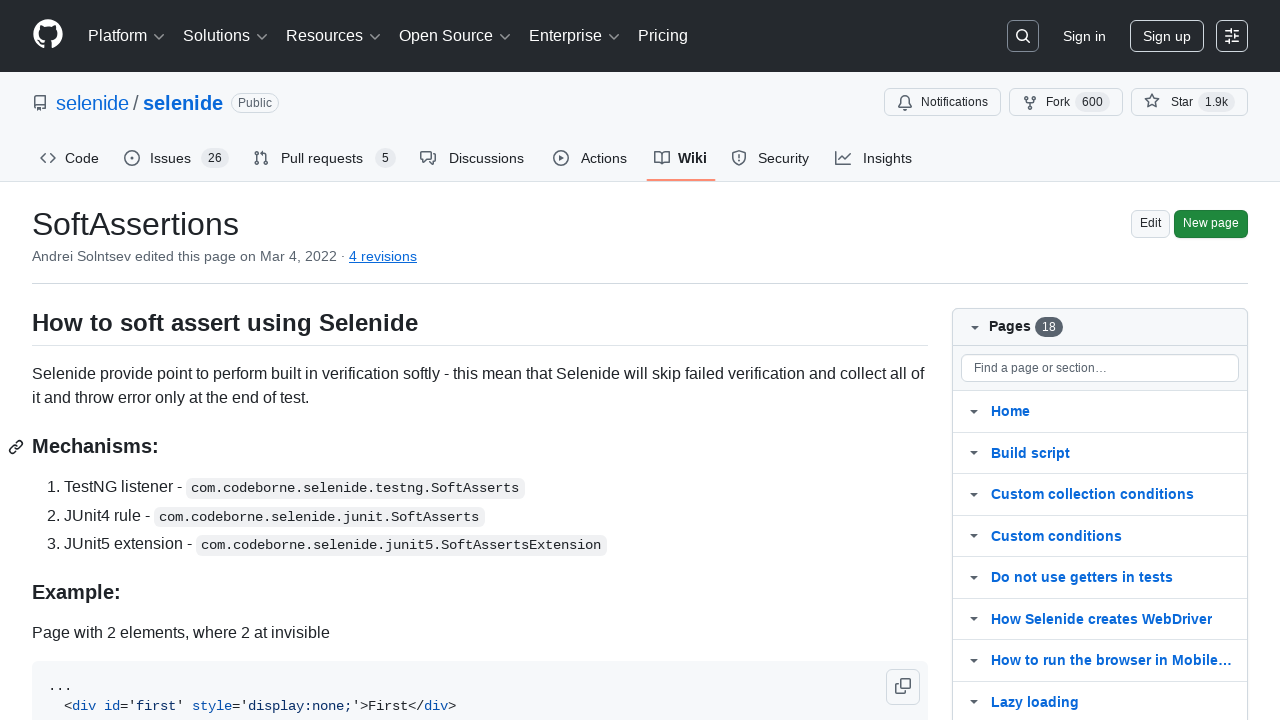

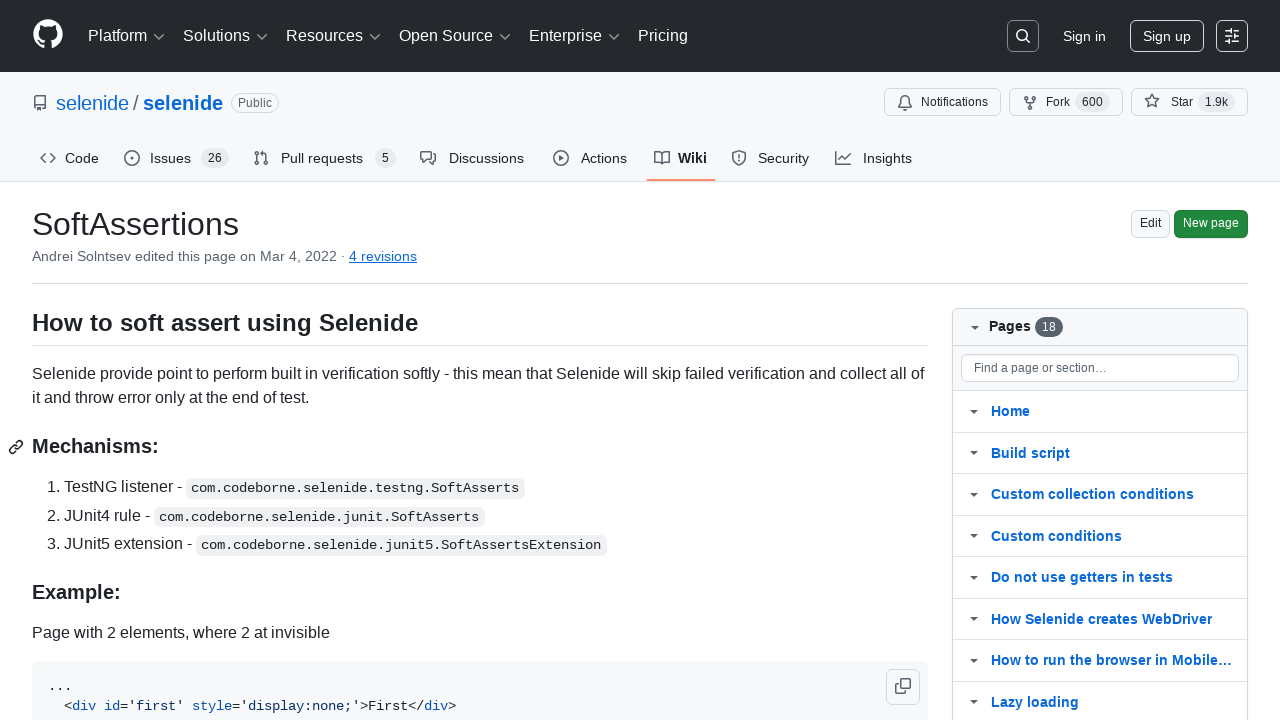